Tests dynamic controls by removing a checkbox and enabling a disabled input field through button clicks

Starting URL: https://the-internet.herokuapp.com/dynamic_controls

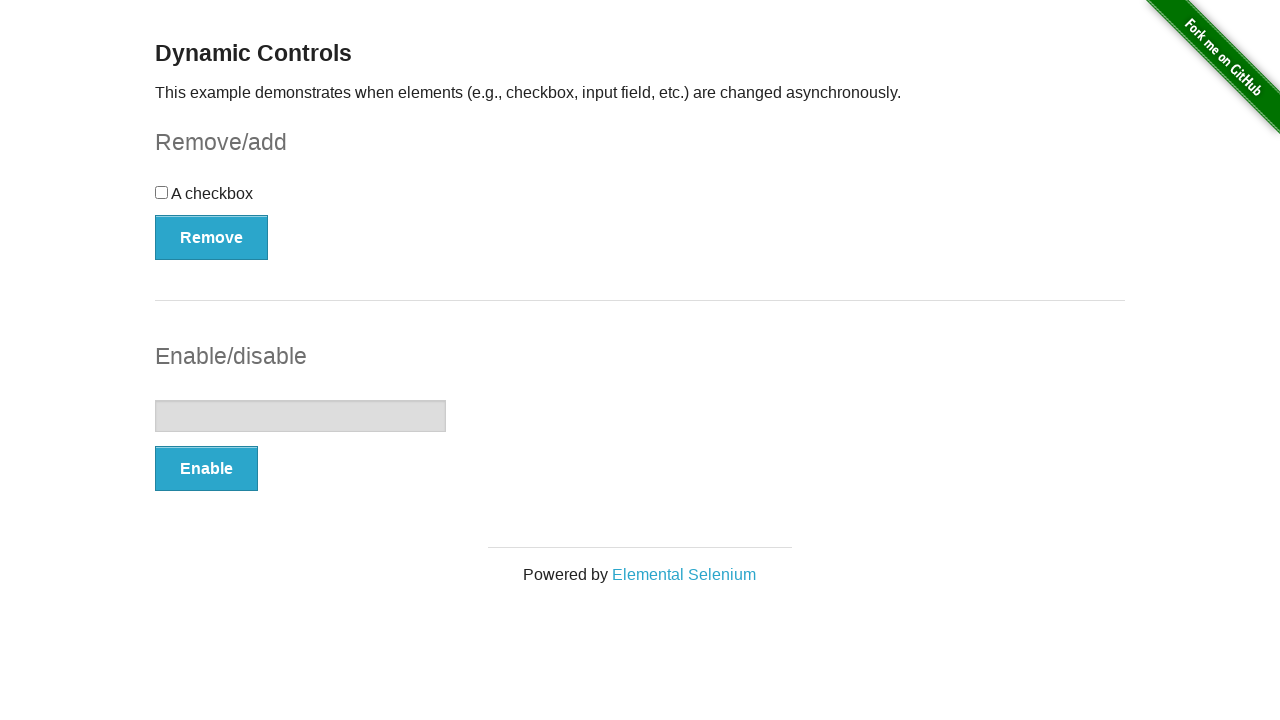

Clicked remove button to remove checkbox at (212, 237) on button[onclick='swapCheckbox()']
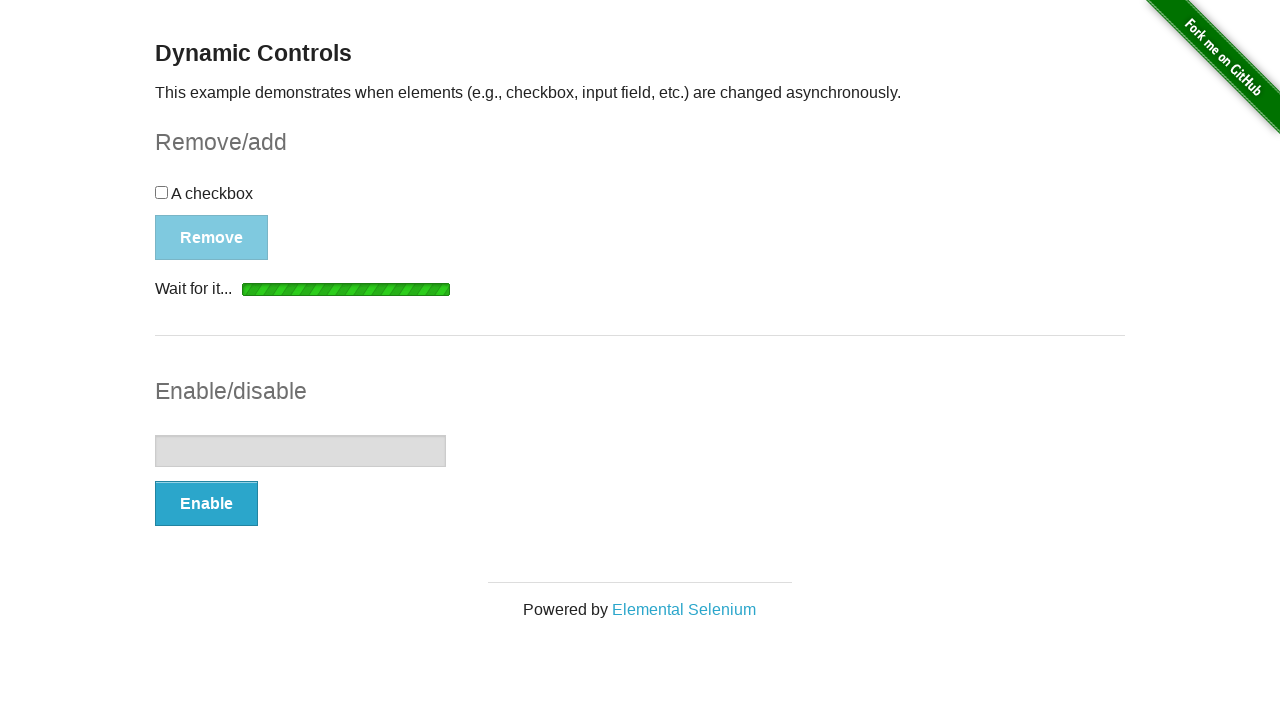

Removal message appeared
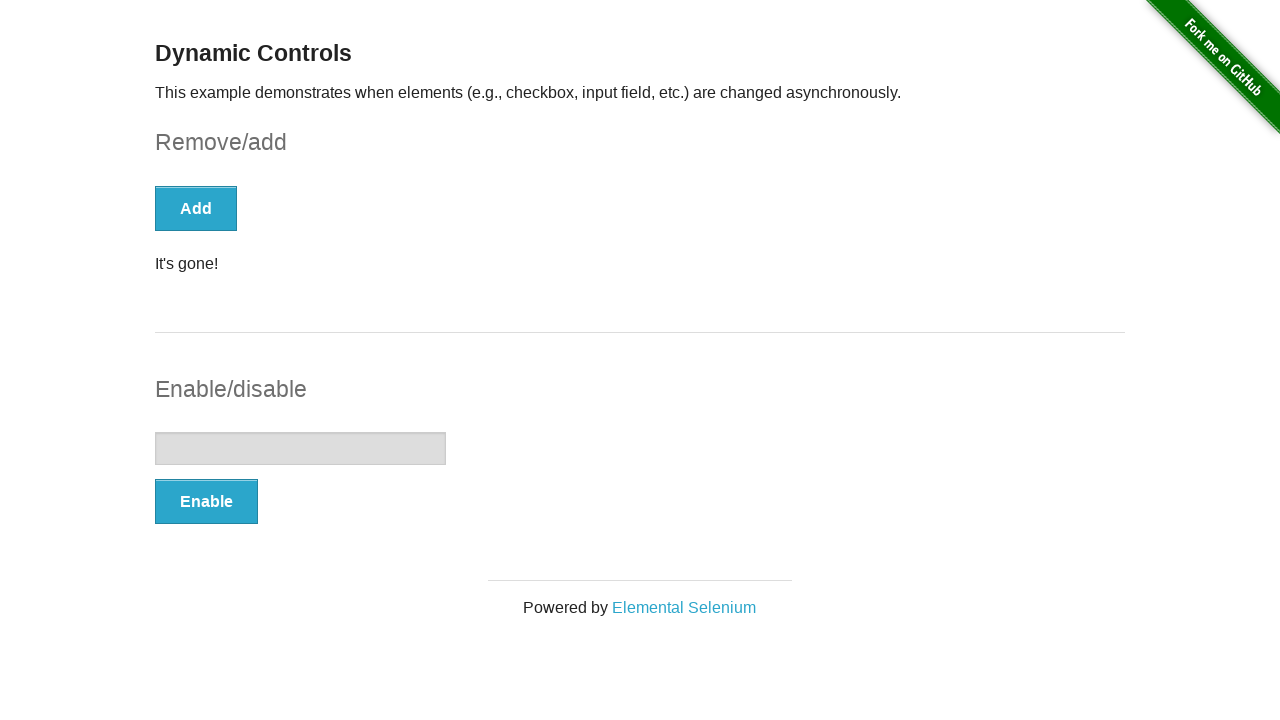

Verified removal message text is 'It's gone!'
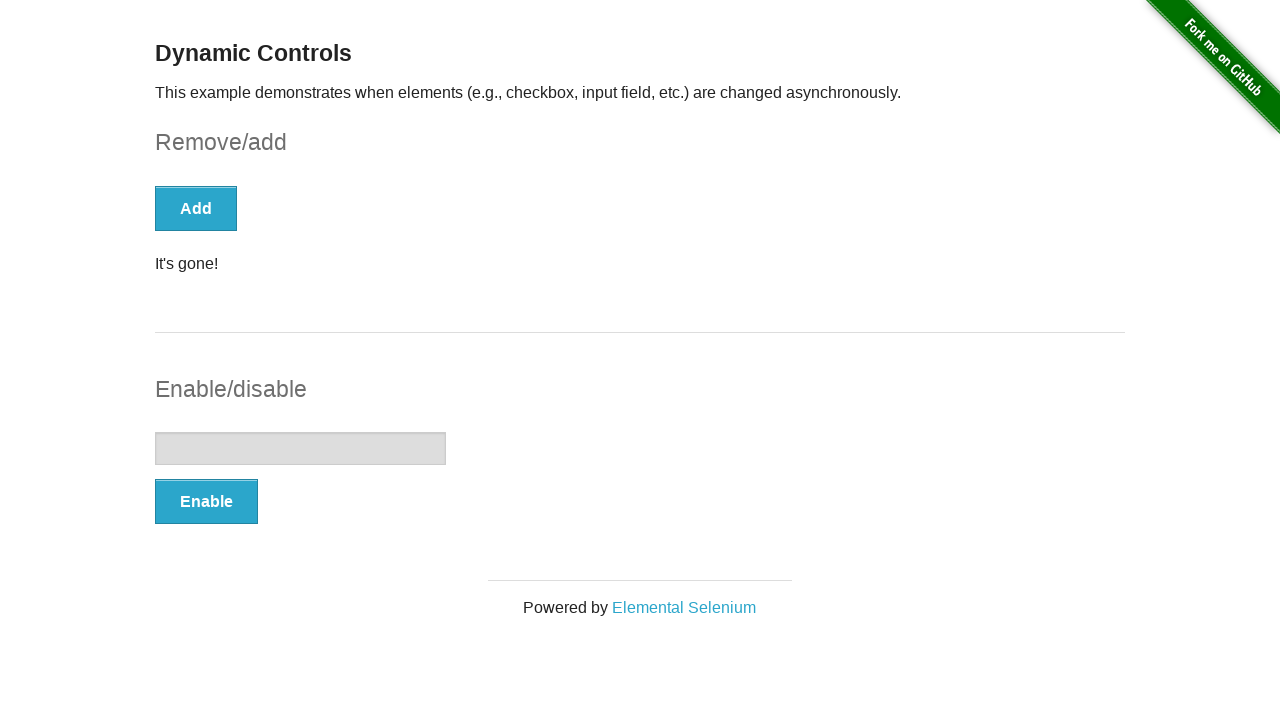

Clicked enable button to enable input field at (206, 501) on button[onclick='swapInput()']
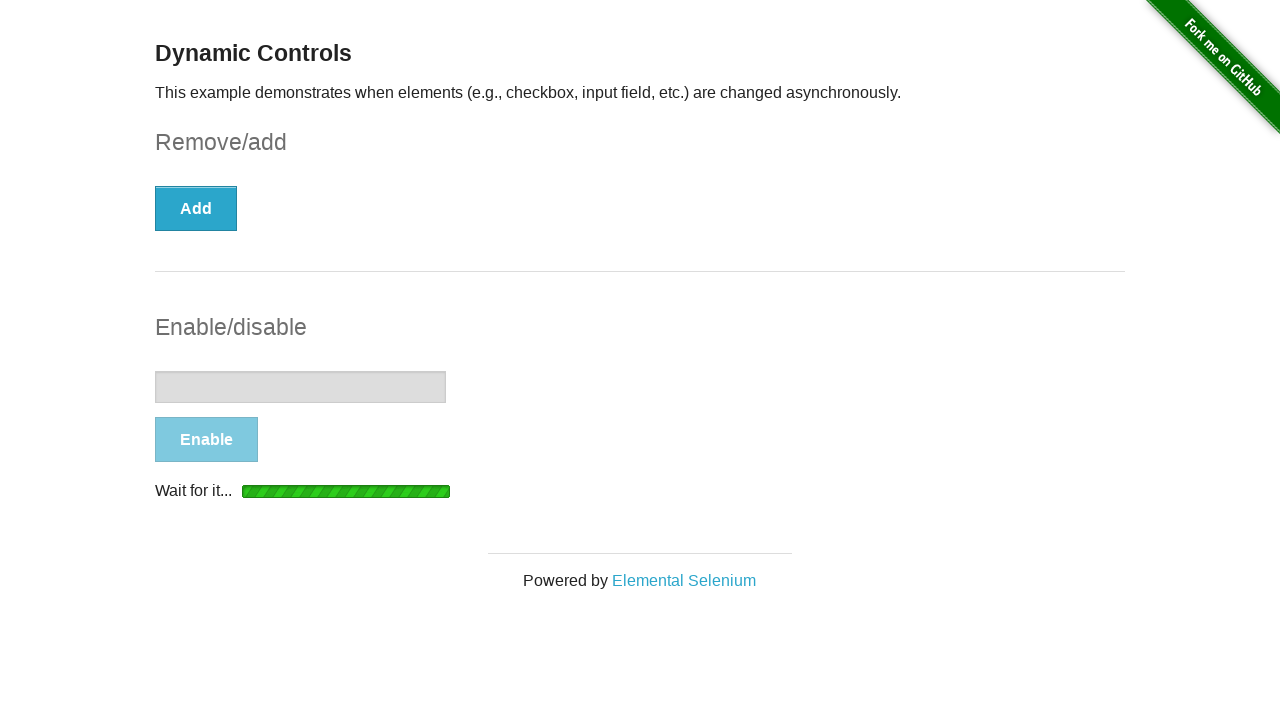

Input field is now enabled
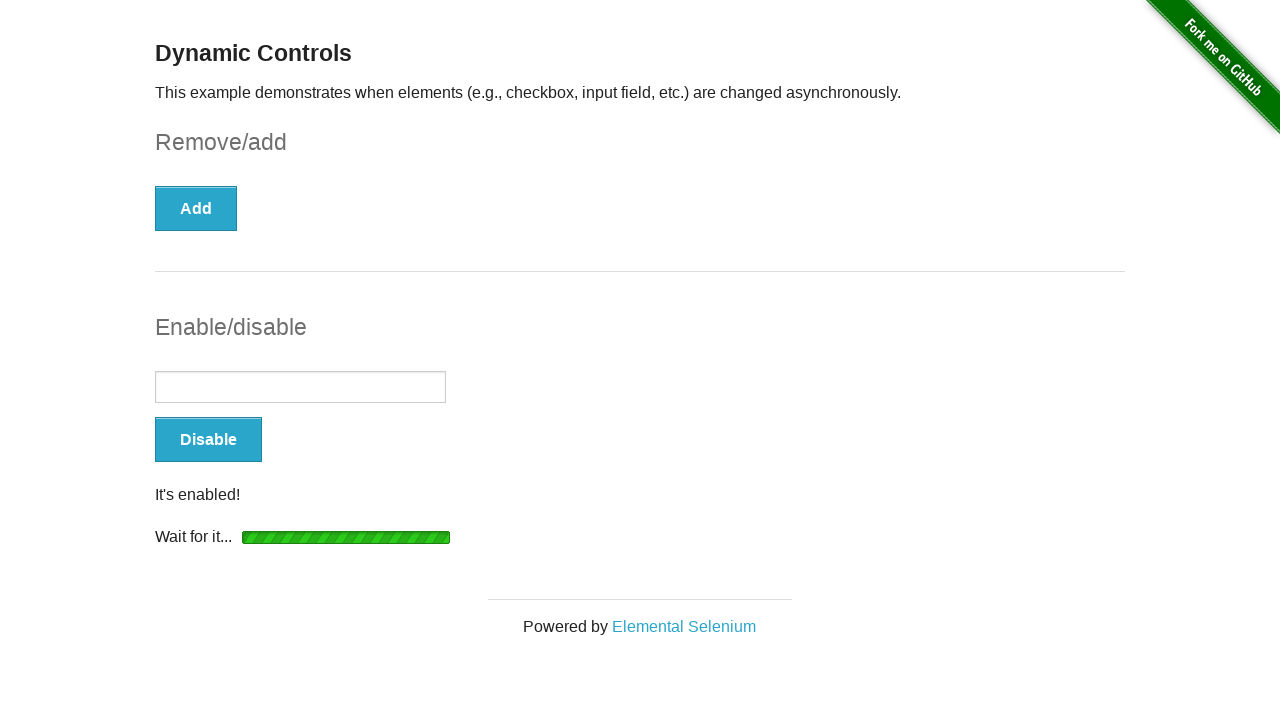

Verified input field is enabled
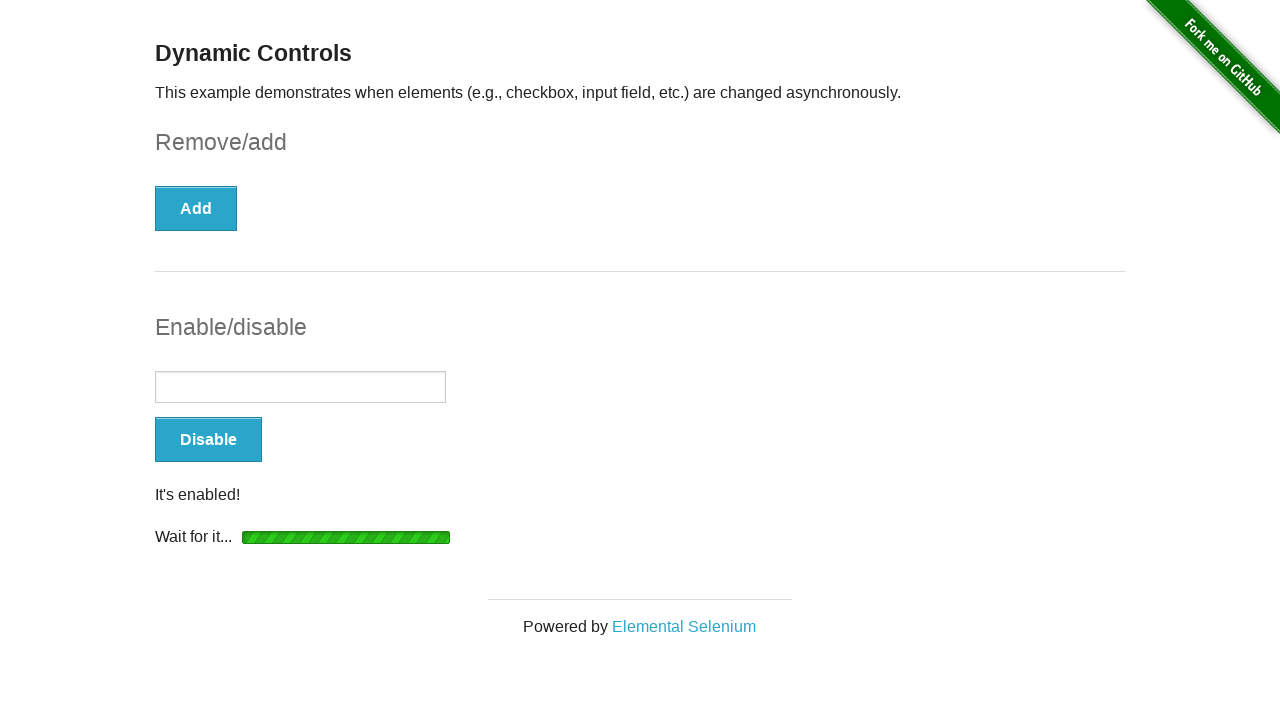

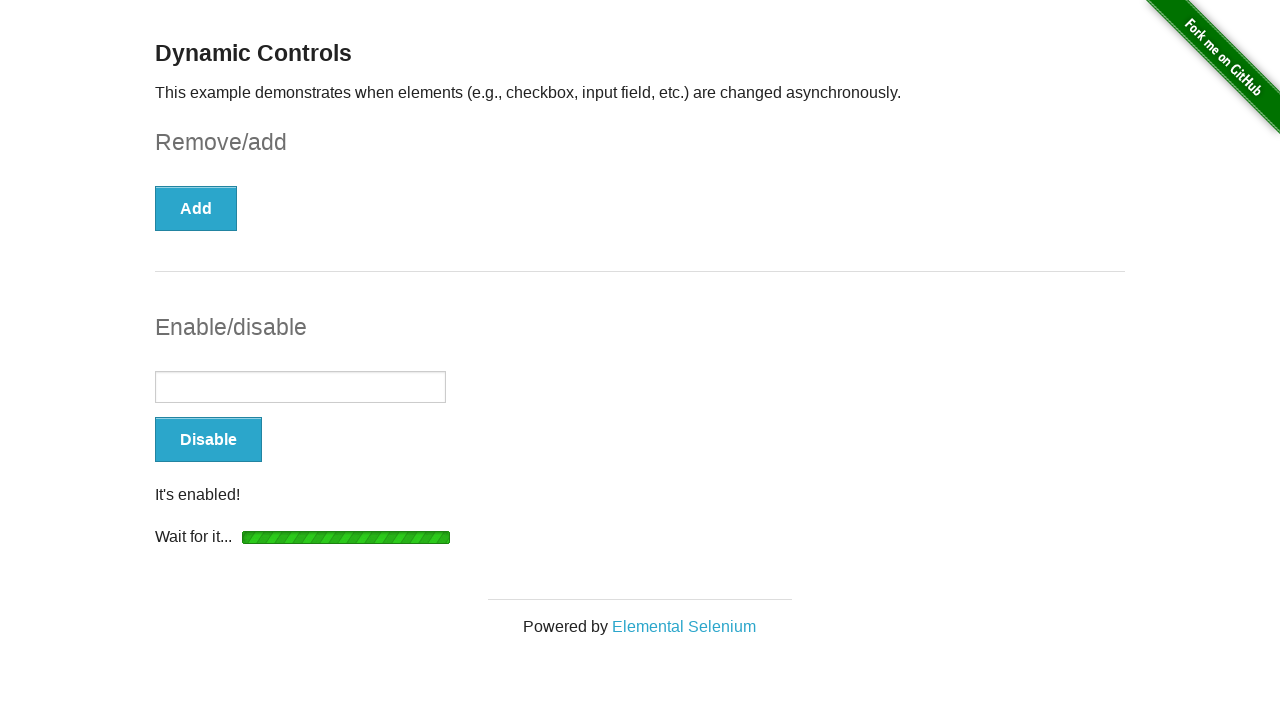